Tests opening a page in a new window, switching to the new window, verifying an element exists, closing the new window, and switching back to the original window

Starting URL: http://www.testdiary.com/training/selenium/selenium-test-page/

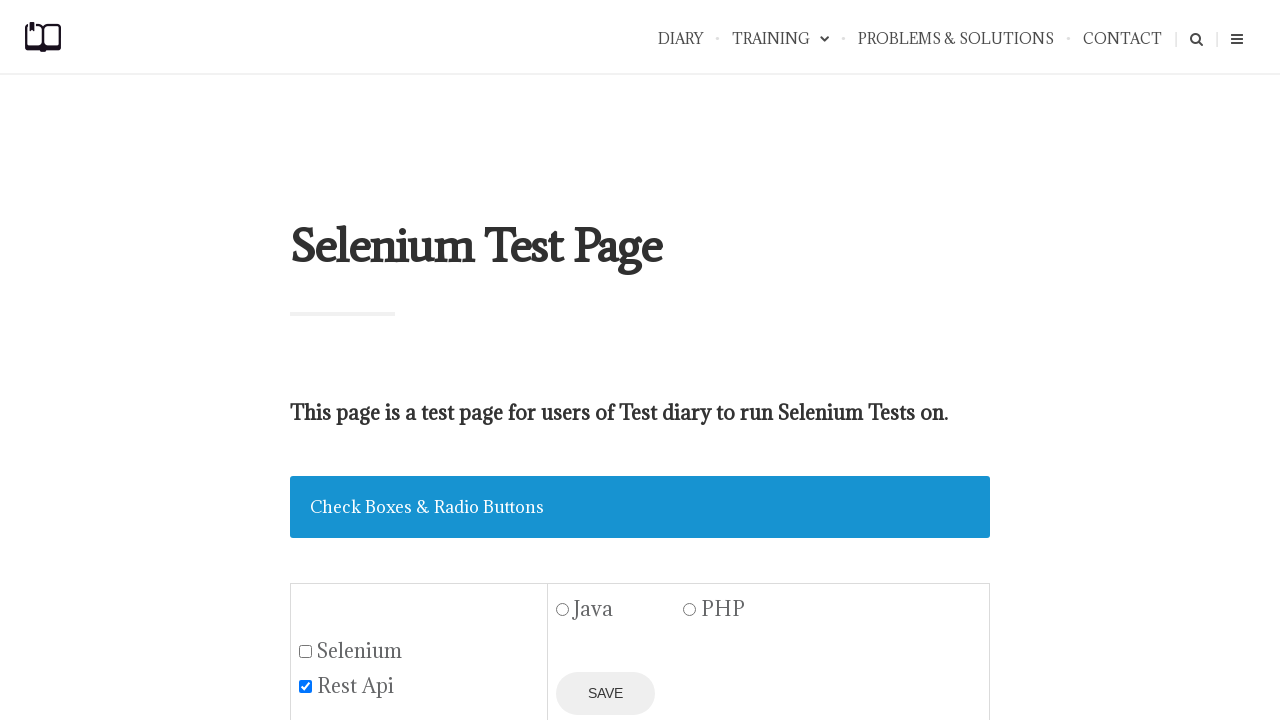

Waited for 'Open page in a new window' link to be visible
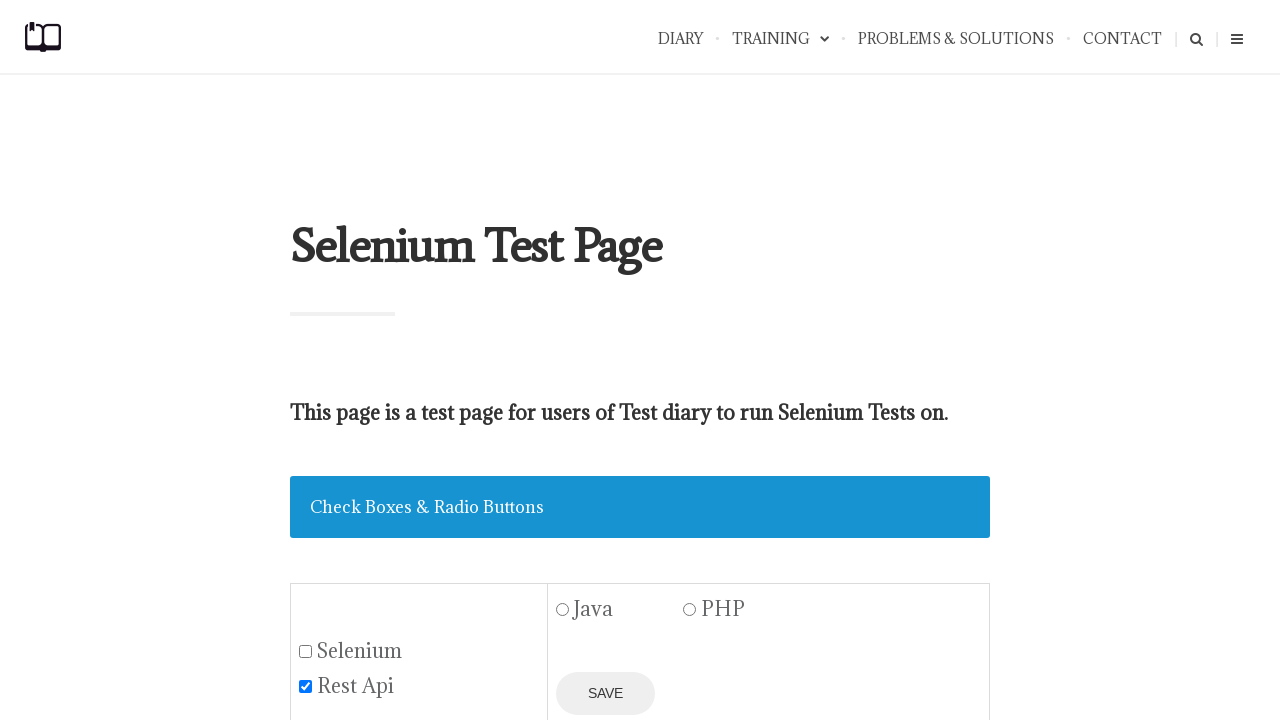

Clicked 'Open page in a new window' link to open new window at (420, 360) on text=Open page in a new window
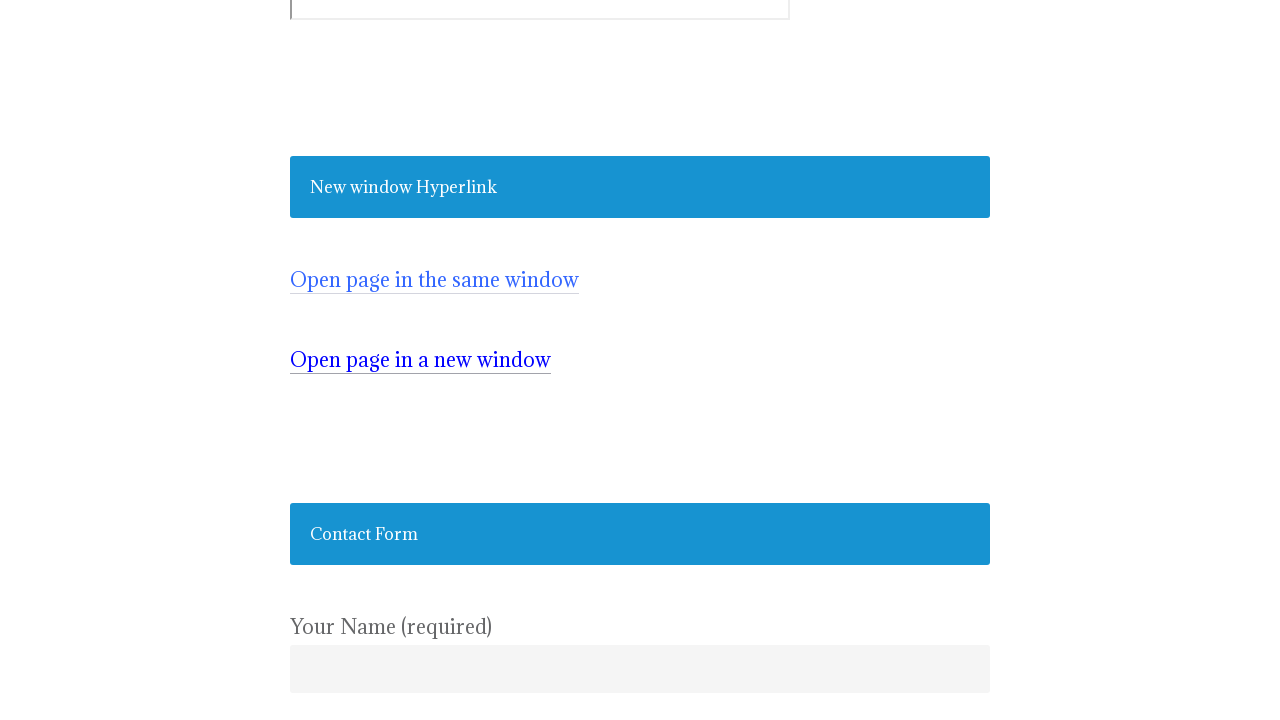

New window opened and captured
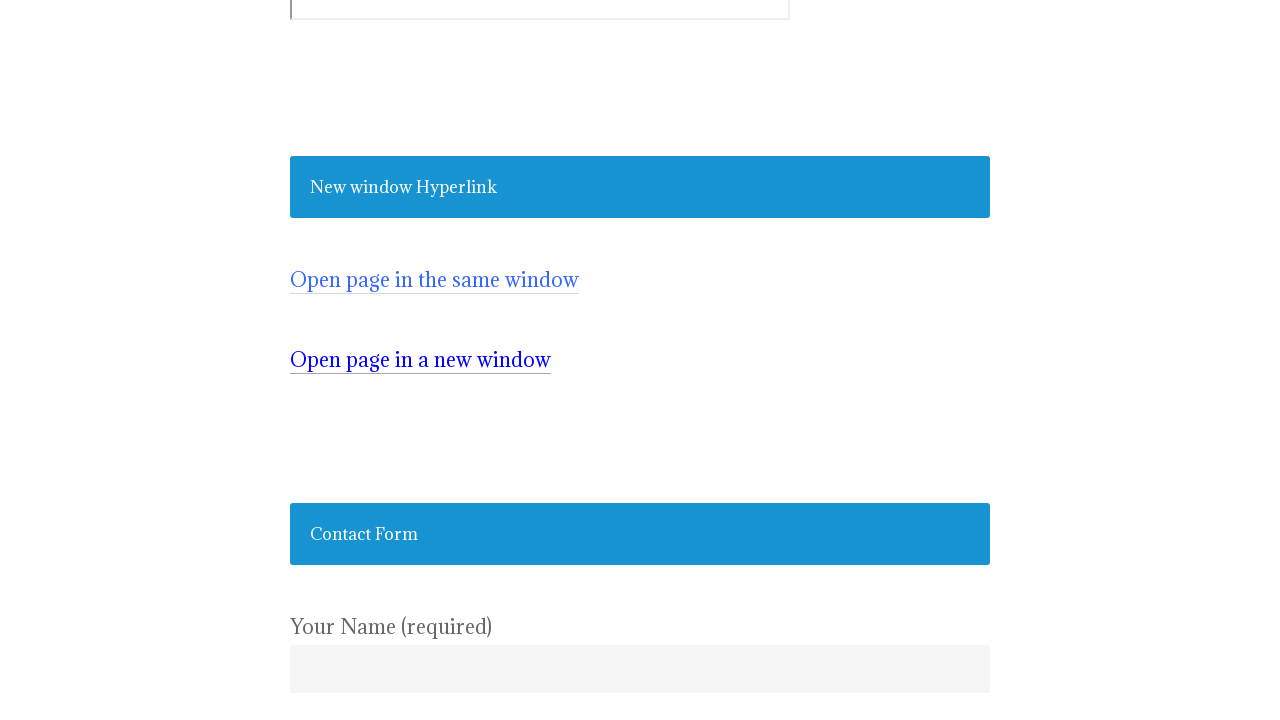

Waited for #testpagelink element to be visible in new window
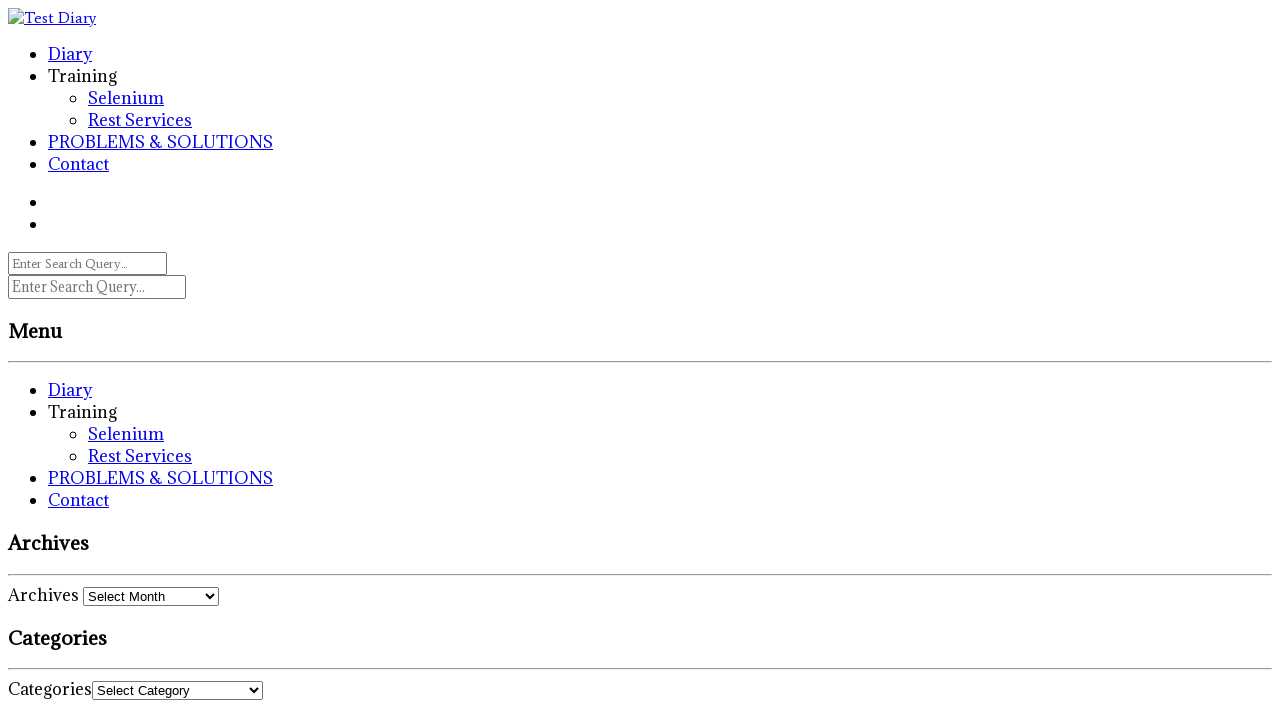

Closed the new window
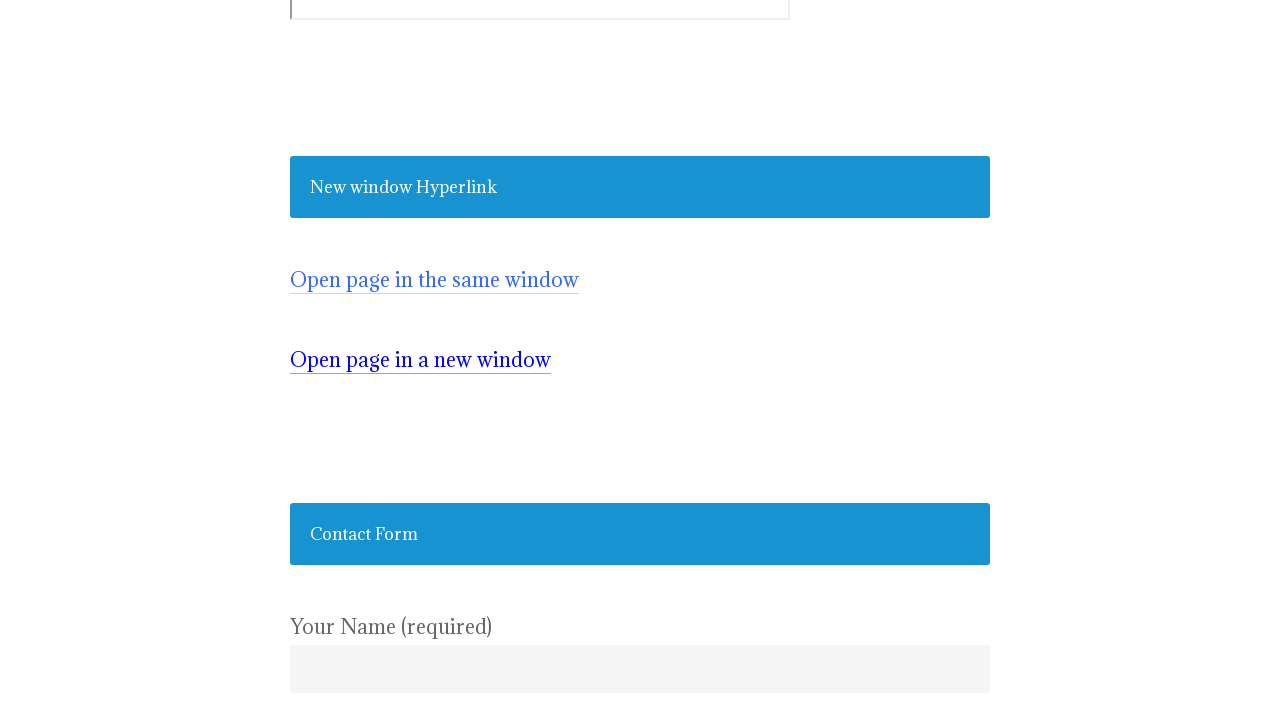

Verified 'Open page in a new window' link is visible on original page
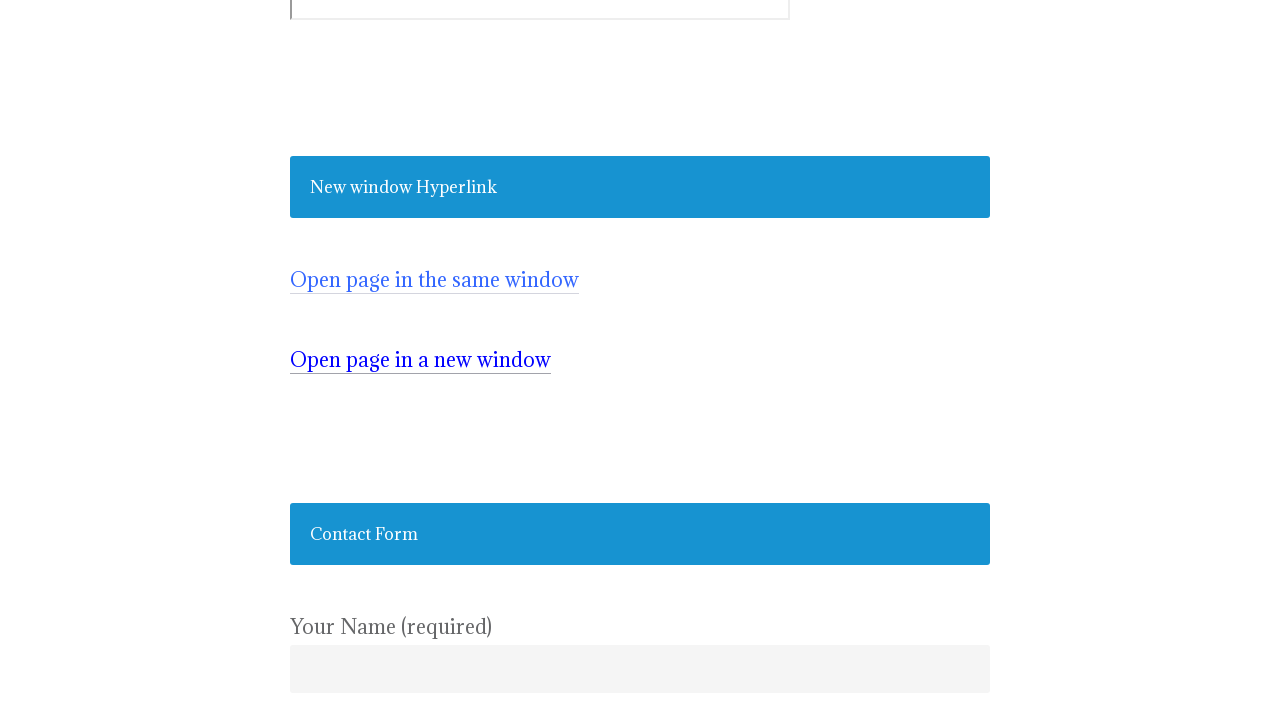

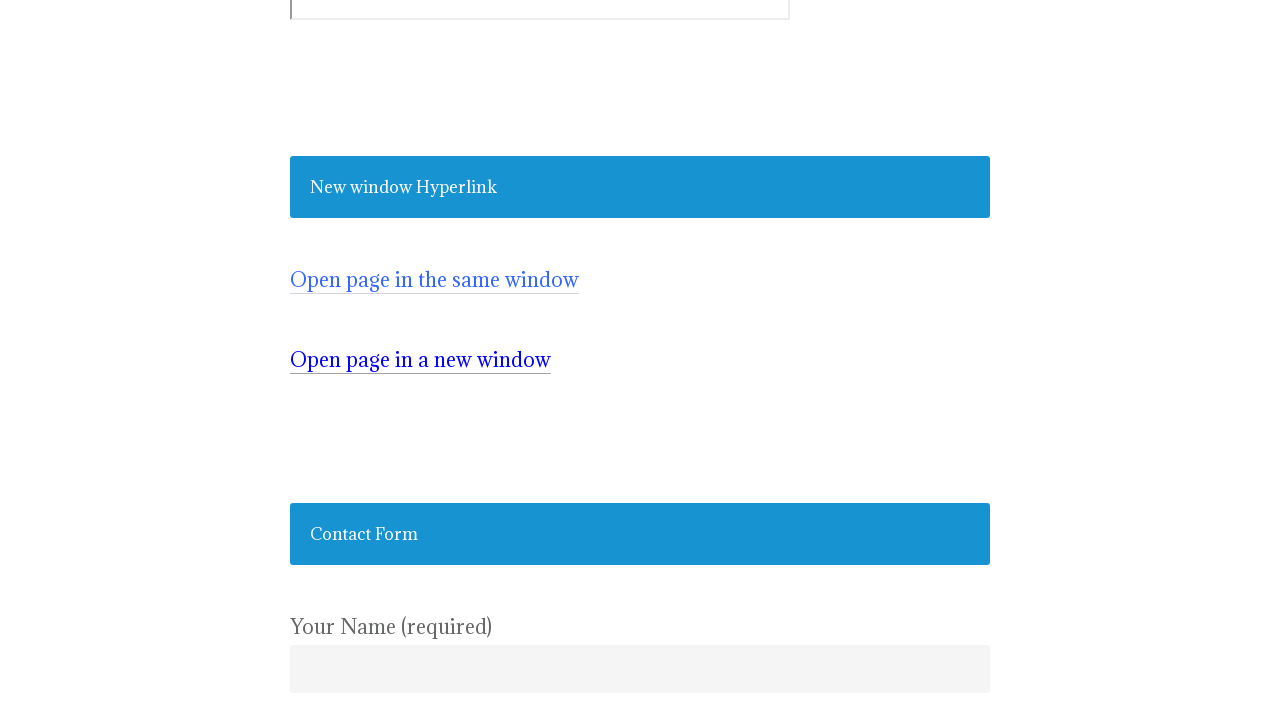